Navigates to the OrangeHRM public website and waits for the page to load completely.

Starting URL: https://www.orangehrm.com/

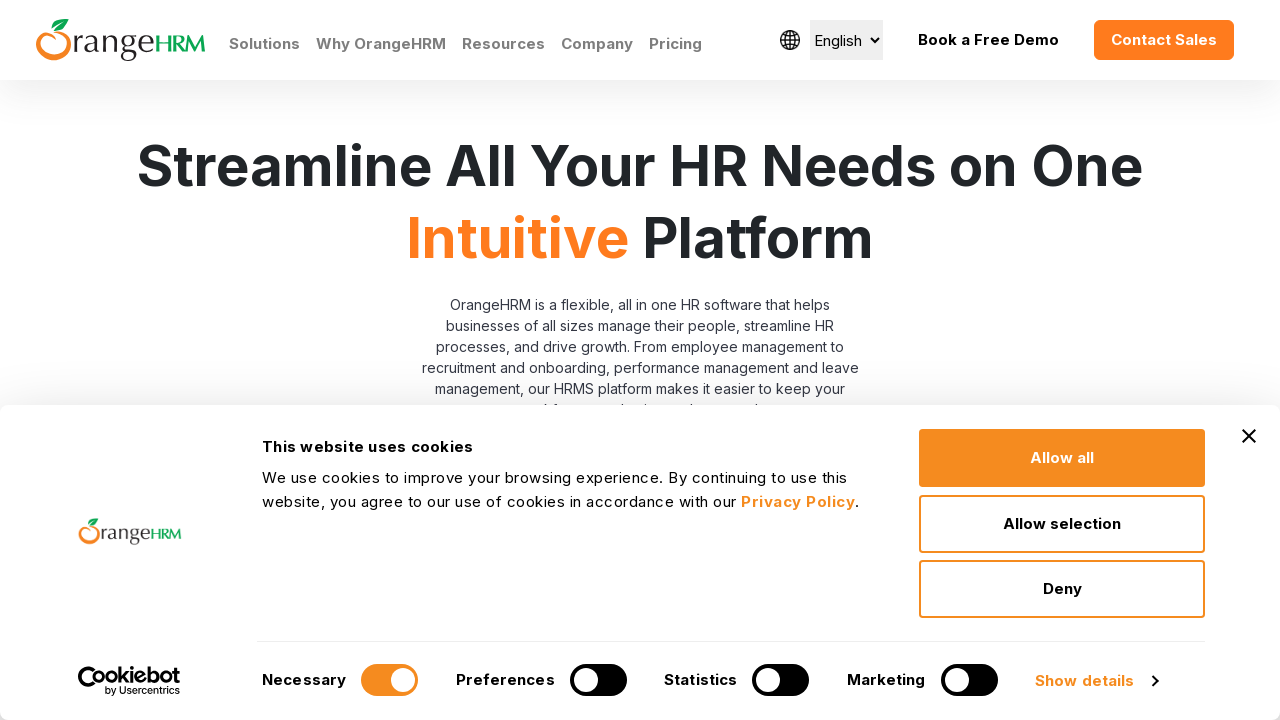

Navigated to OrangeHRM public website
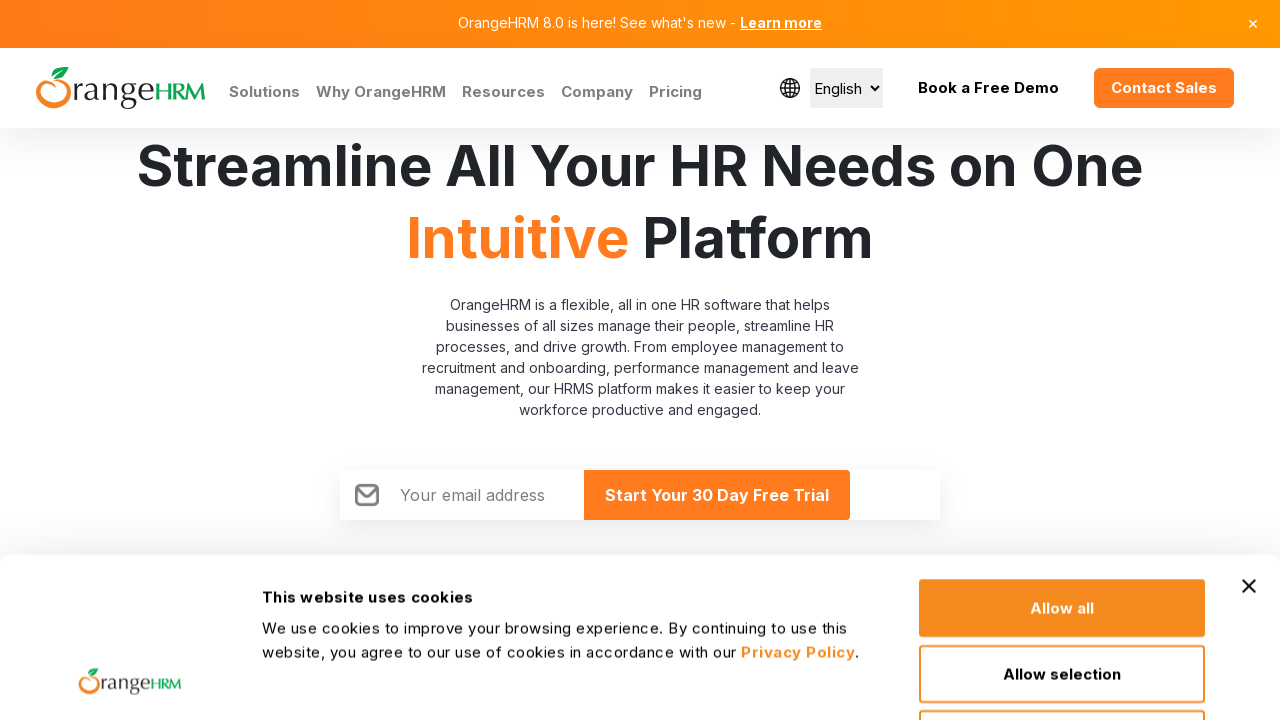

Page reached networkidle load state
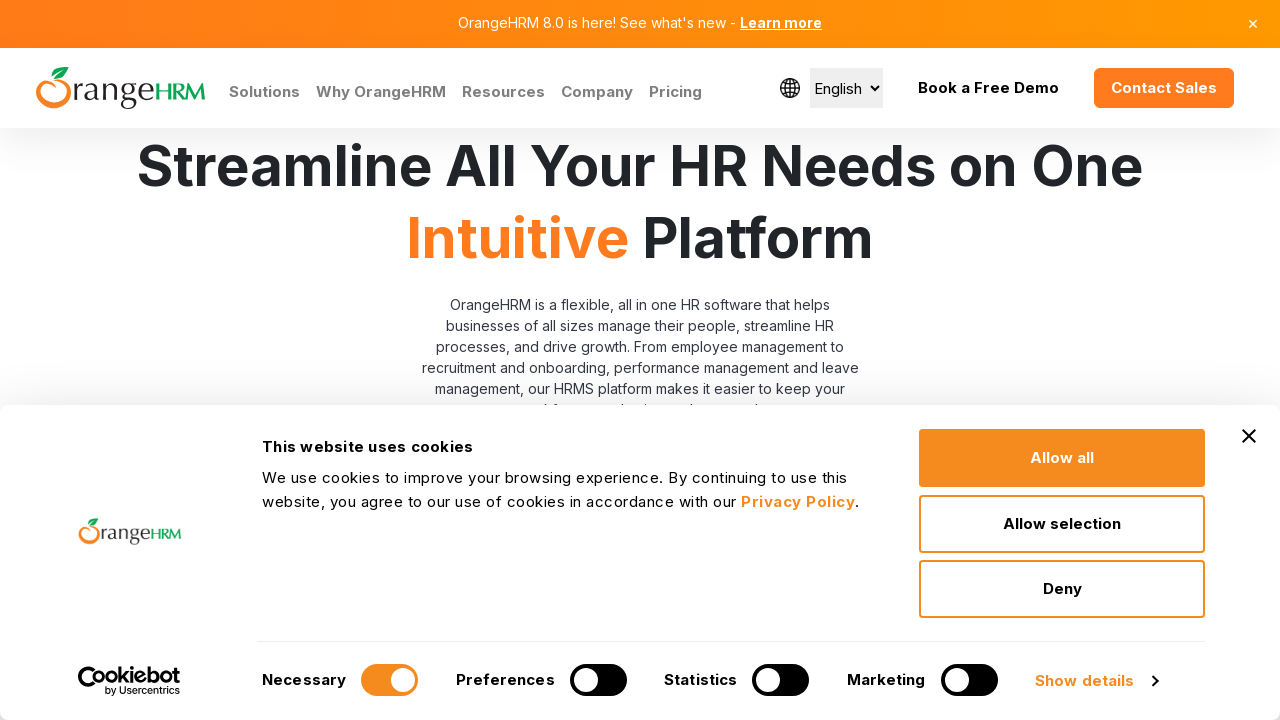

Body element is present and page content is loaded
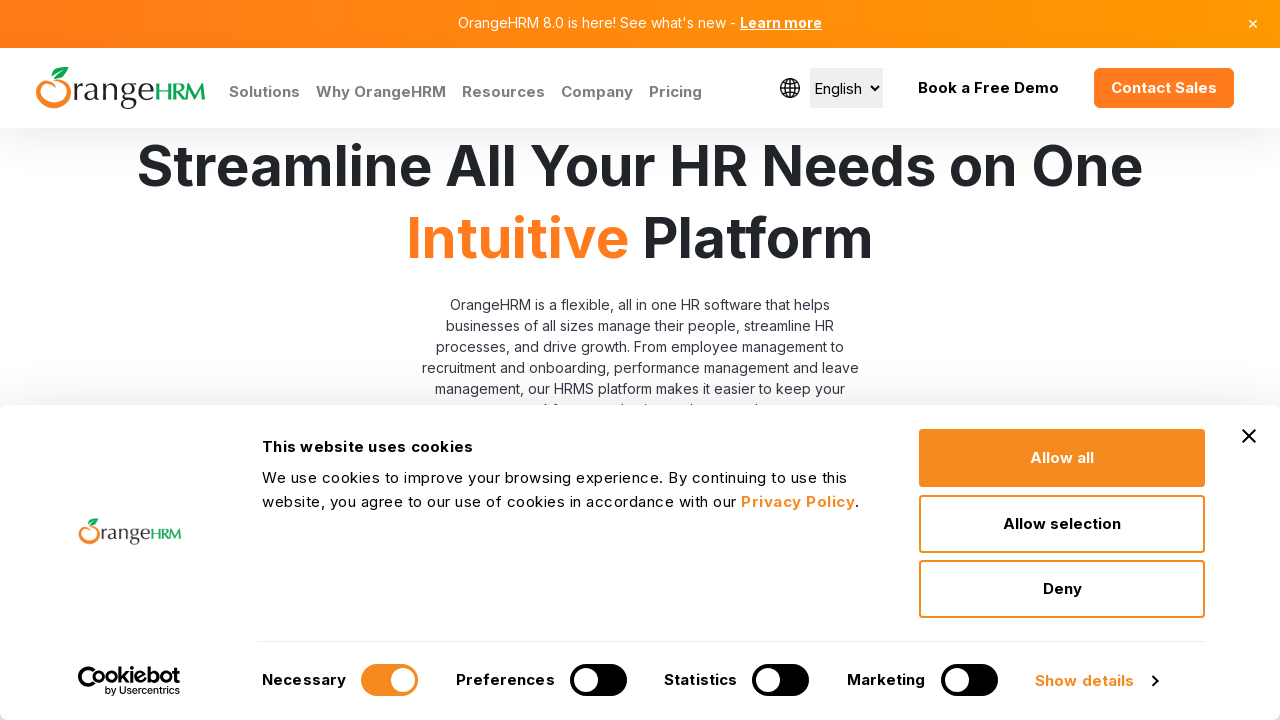

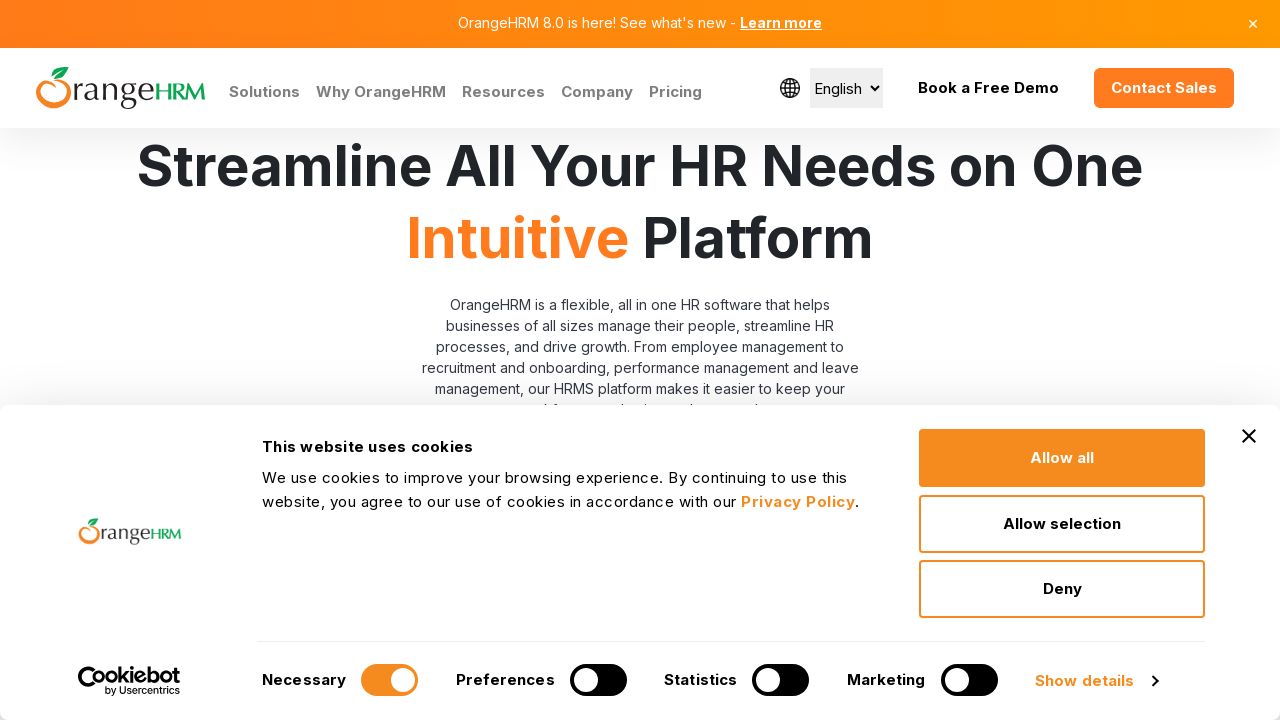